Tests multiple window handling by clicking a link that opens a new window, switching to the new window, and verifying the title changes from "Windows" to "New Window"

Starting URL: https://practice.cydeo.com/windows

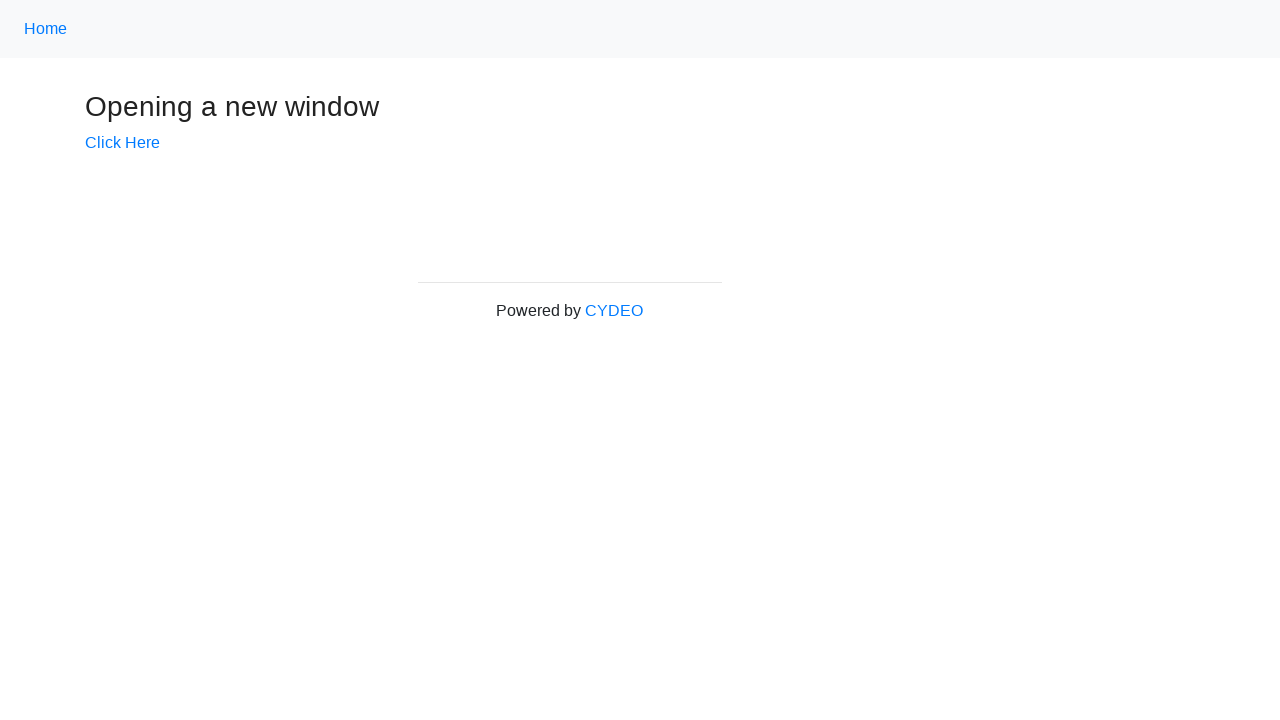

Verified initial page title is 'Windows'
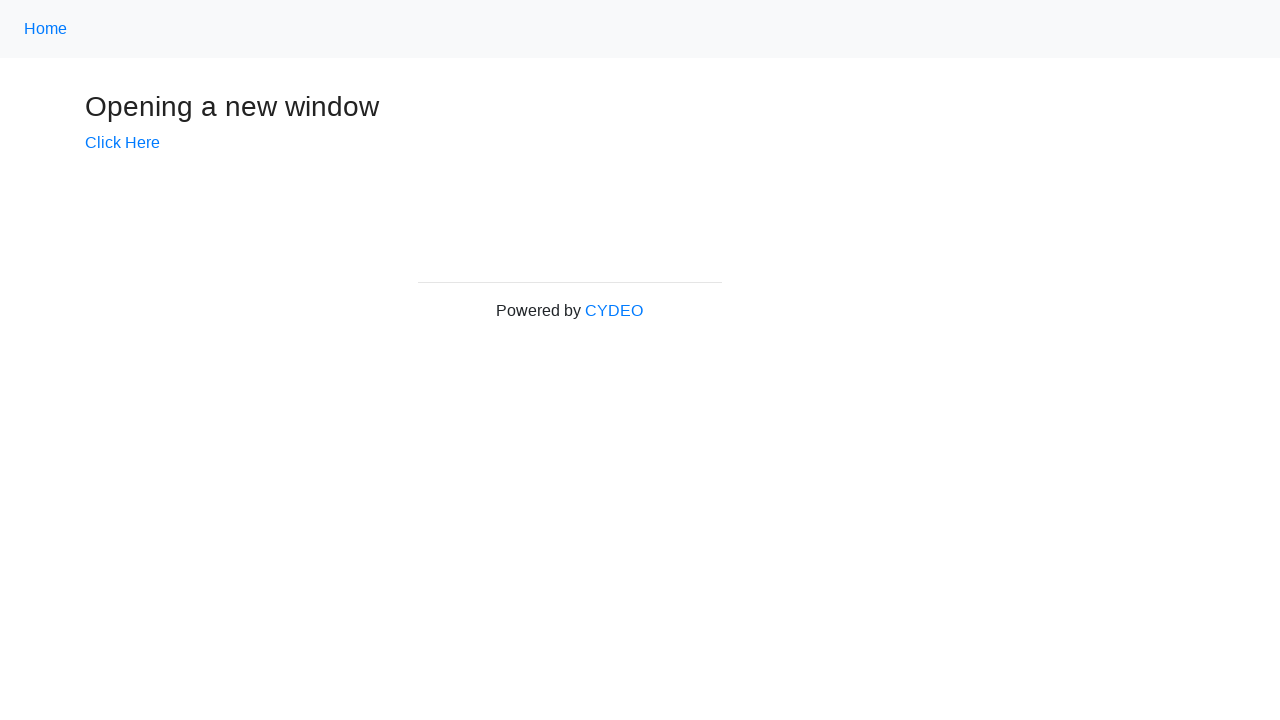

Clicked 'Click Here' link to open new window at (122, 143) on text=Click Here
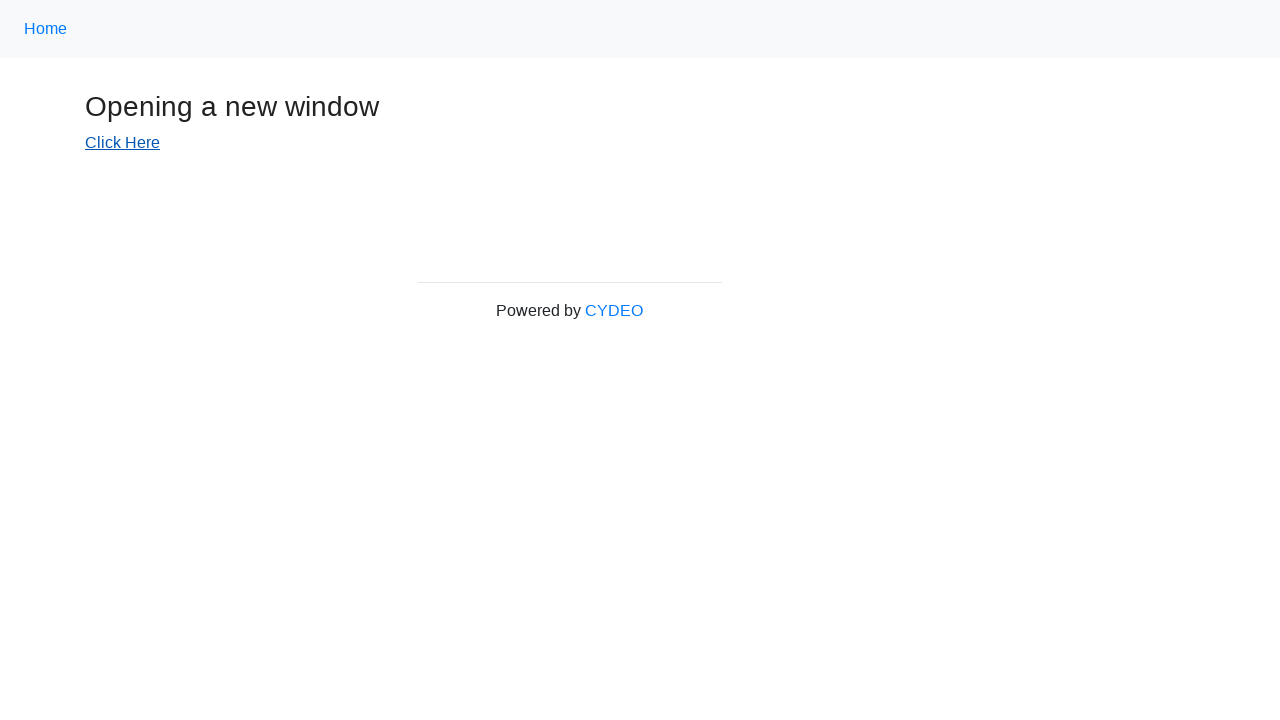

Captured reference to new window
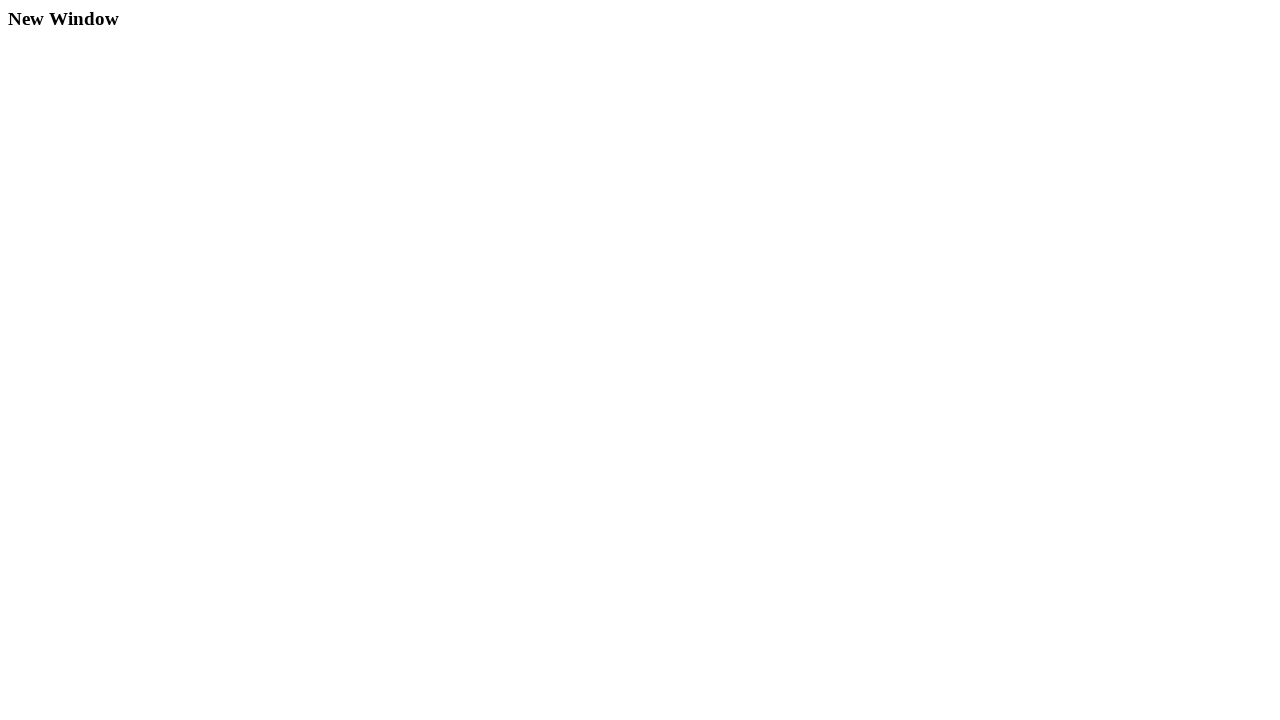

New window finished loading
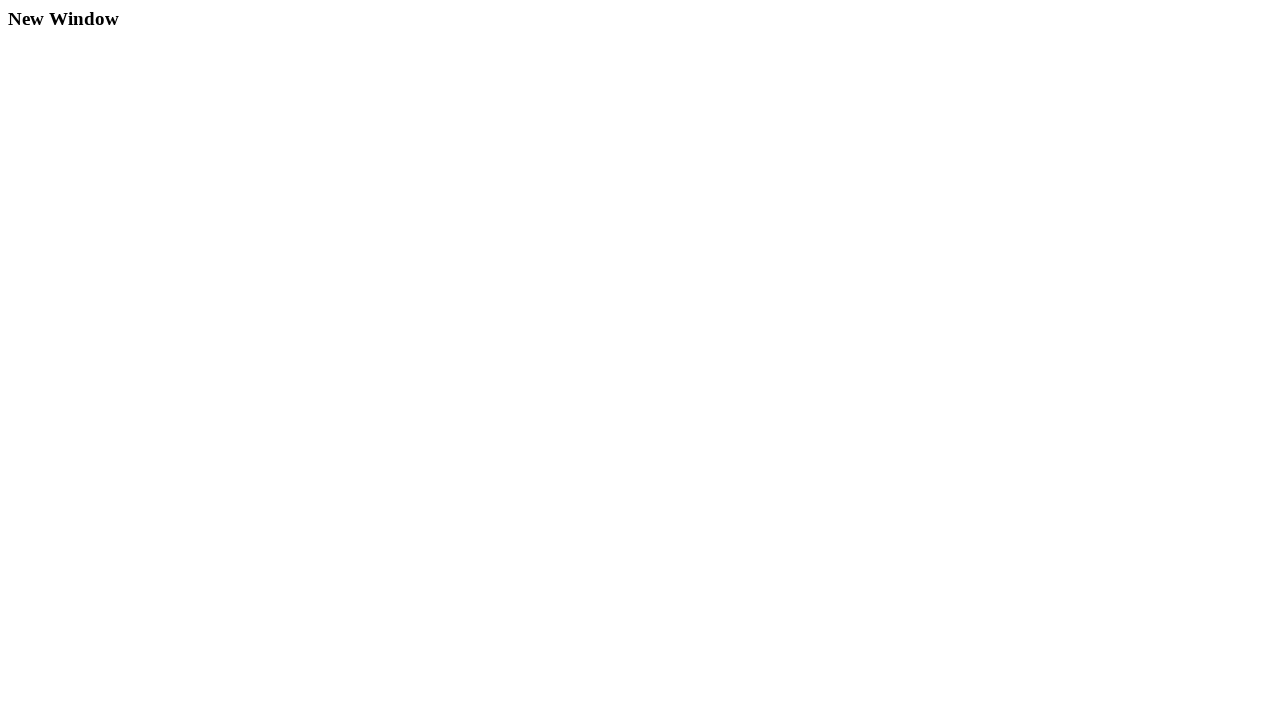

Verified new window title changed to 'New Window'
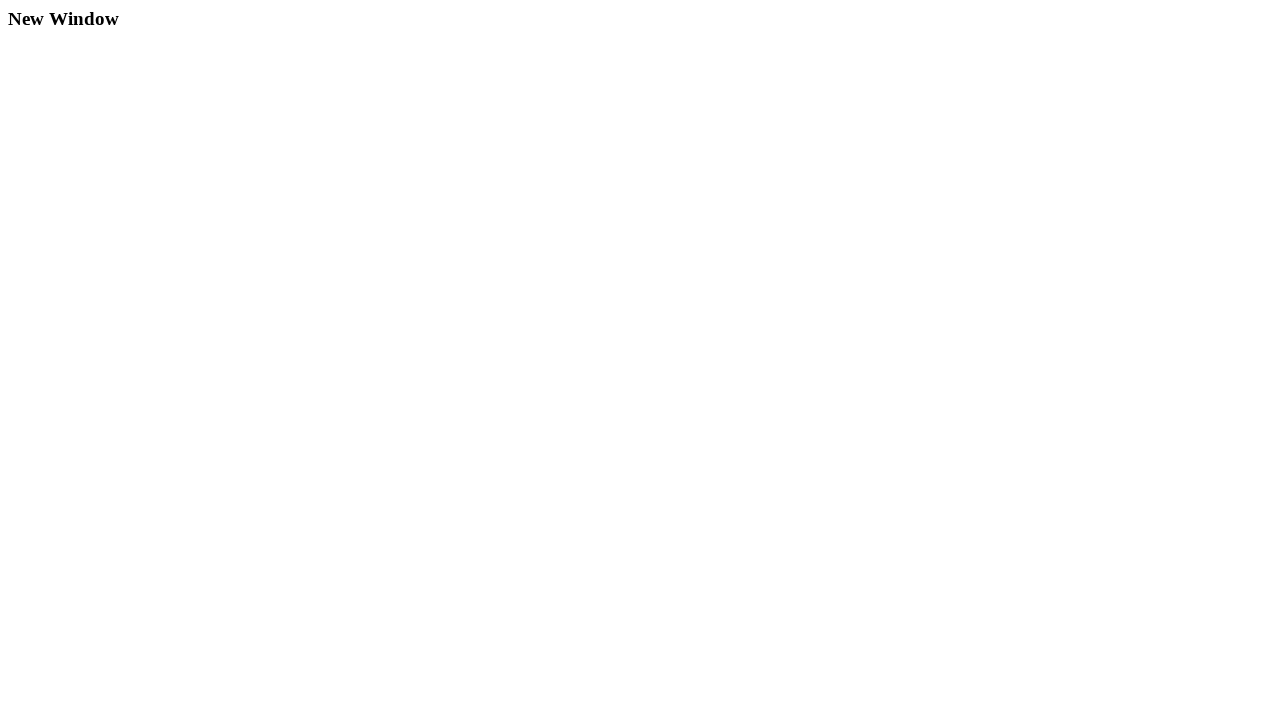

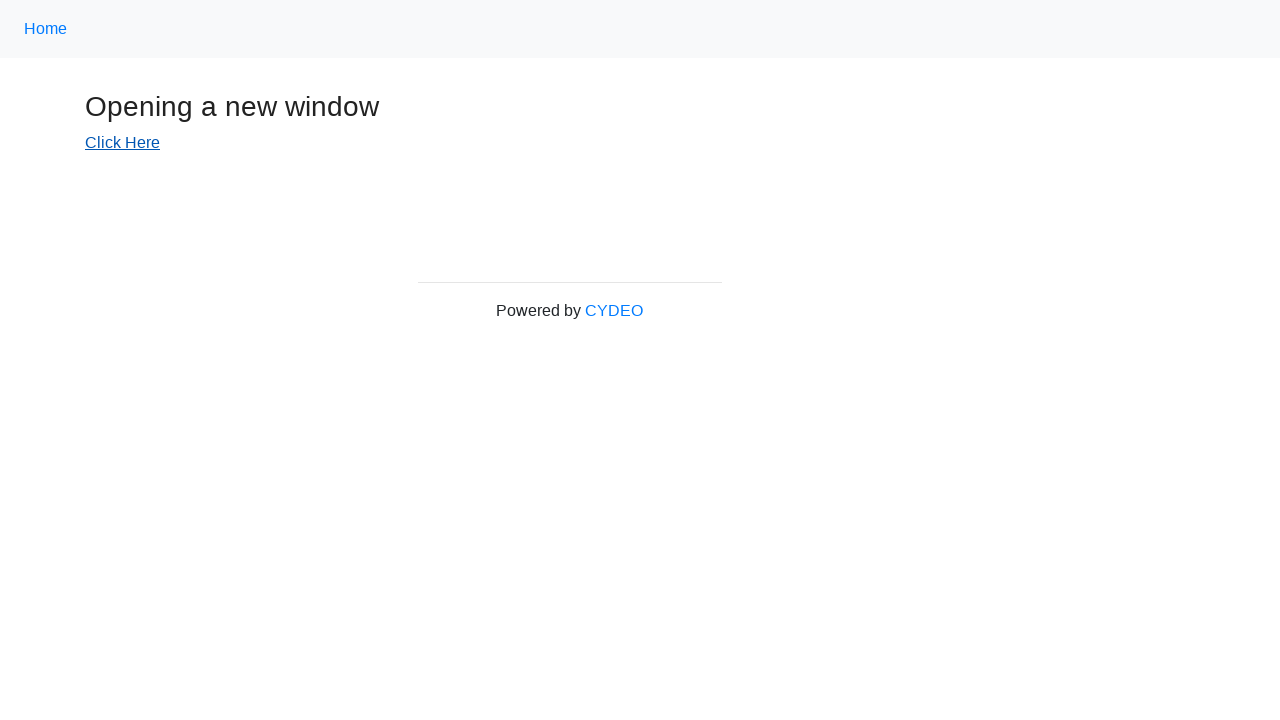